Tests the Caesar cipher decoder by selecting "Decode" mode, setting shift to 3, entering an encoded message, and verifying the decoded output.

Starting URL: https://www.hanginghyena.com/solvers_a/caesar-cipher-decoder

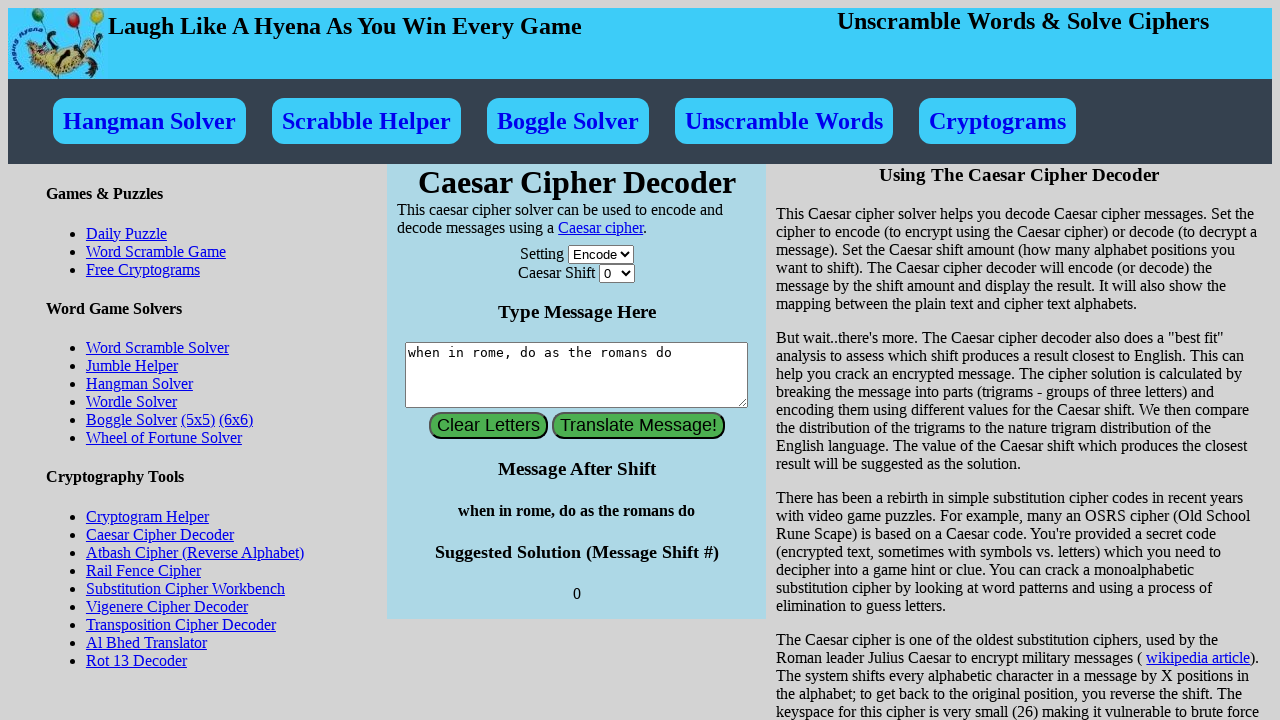

Waited for decoder setting dropdown to load
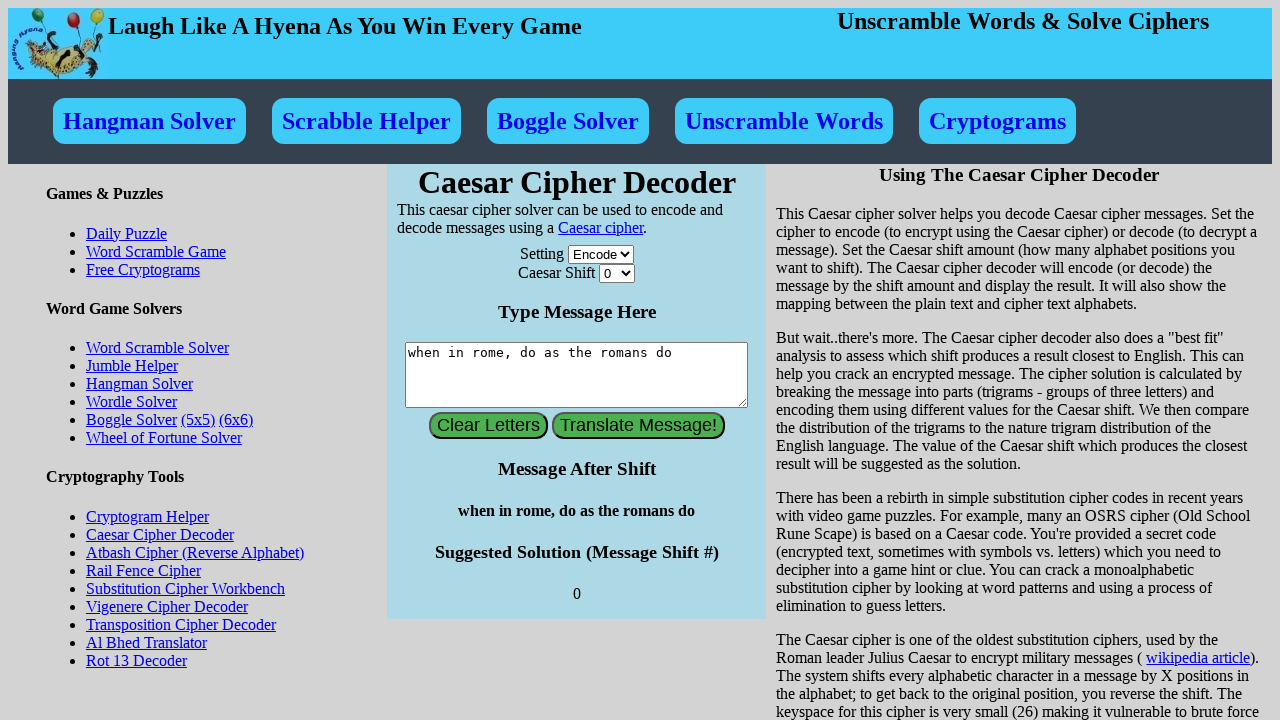

Selected 'Decode' mode from decoder setting dropdown on #decoder-setting
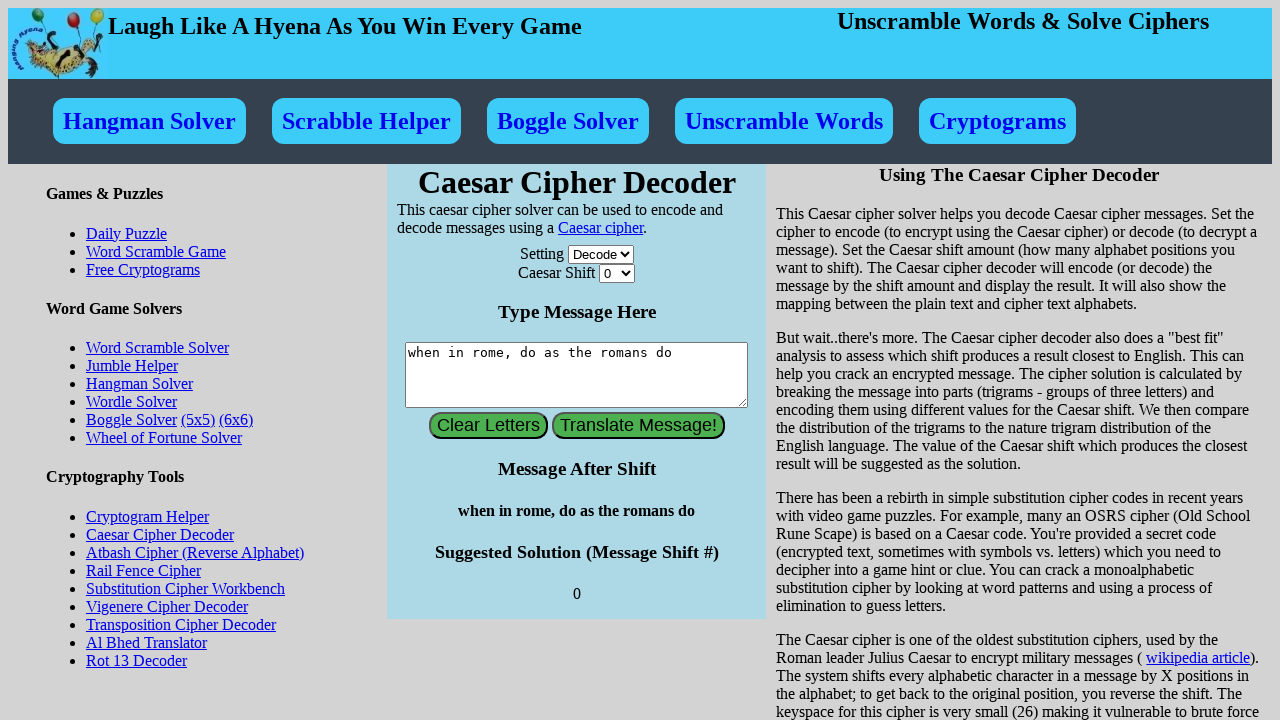

Selected shift amount of 3 on #shift-amount
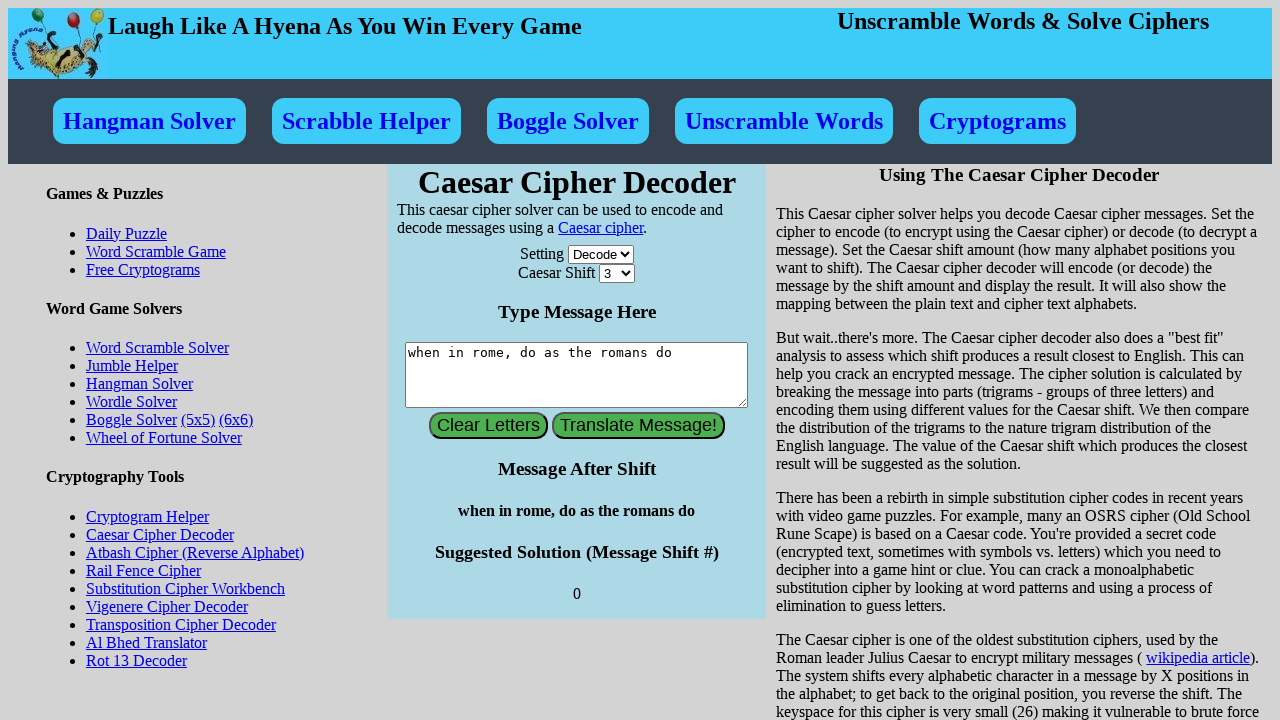

Entered encoded message 'Vhfuhw Phvvdjh Wr Ghfrgh' into text field on #letters
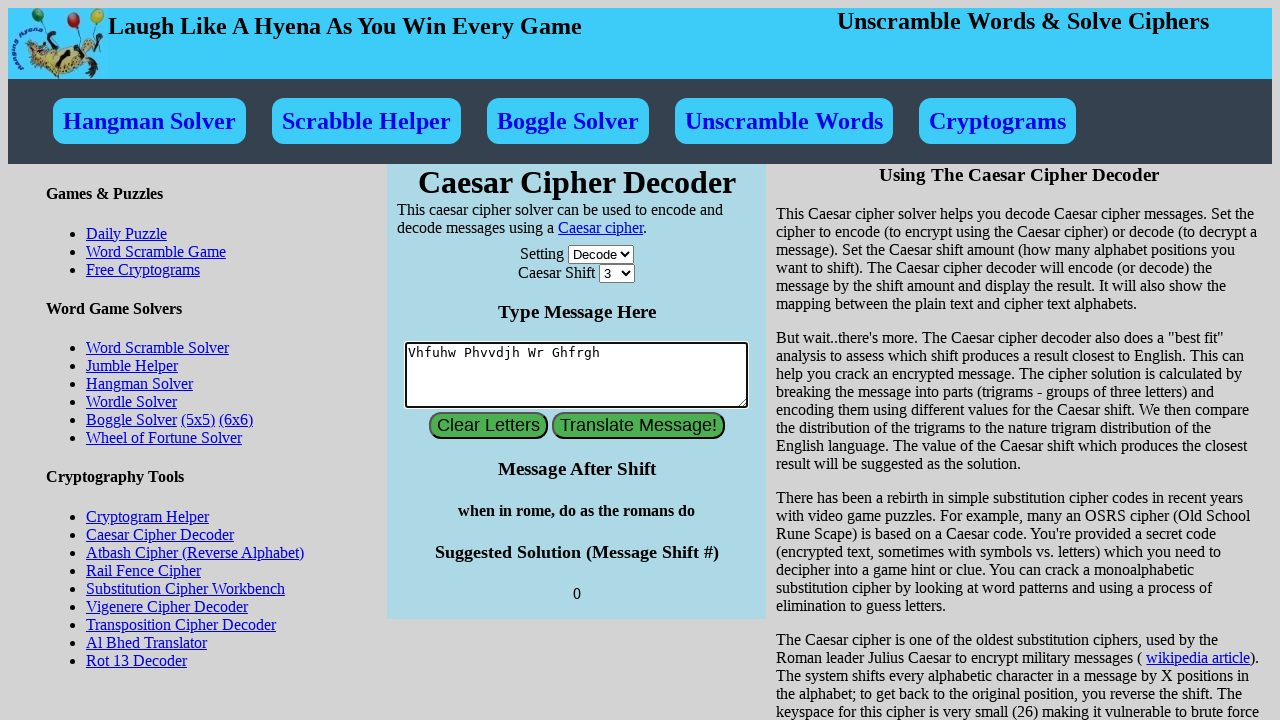

Clicked submit button to decode message at (638, 426) on #submit
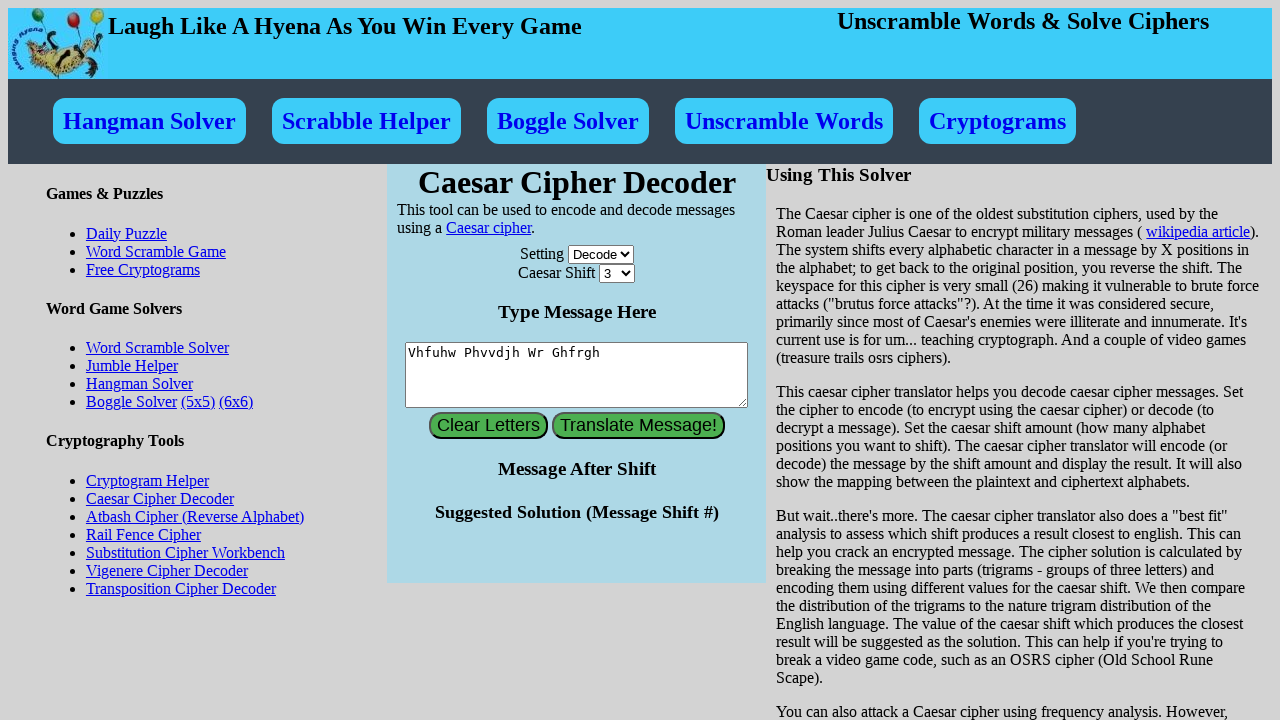

Decoded message result element loaded on page
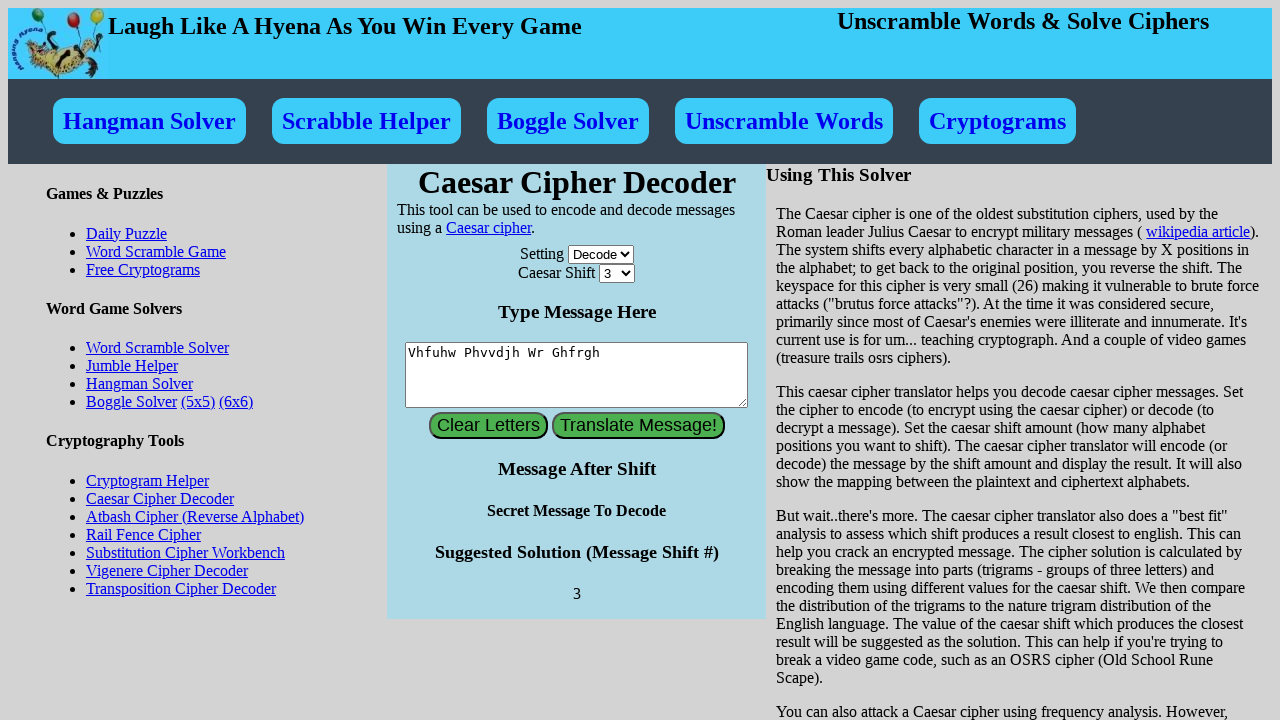

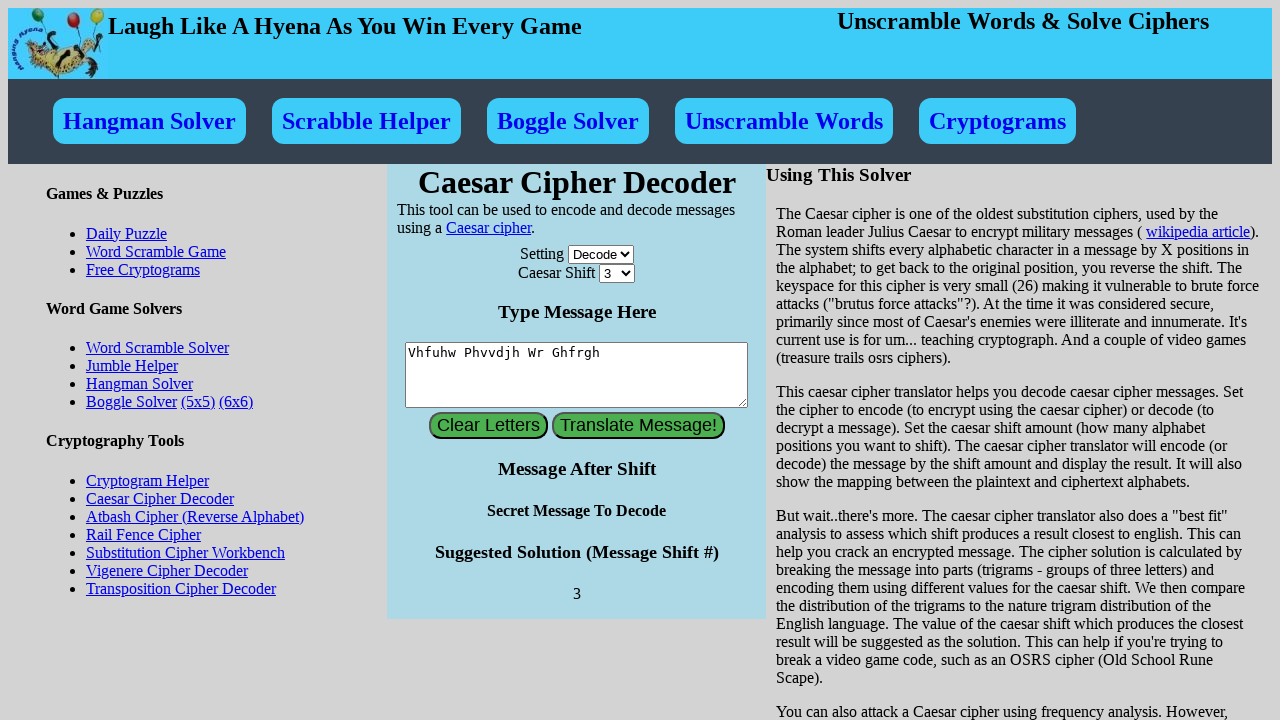